Tests data persistence by creating todos, completing one, and reloading the page

Starting URL: https://demo.playwright.dev/todomvc

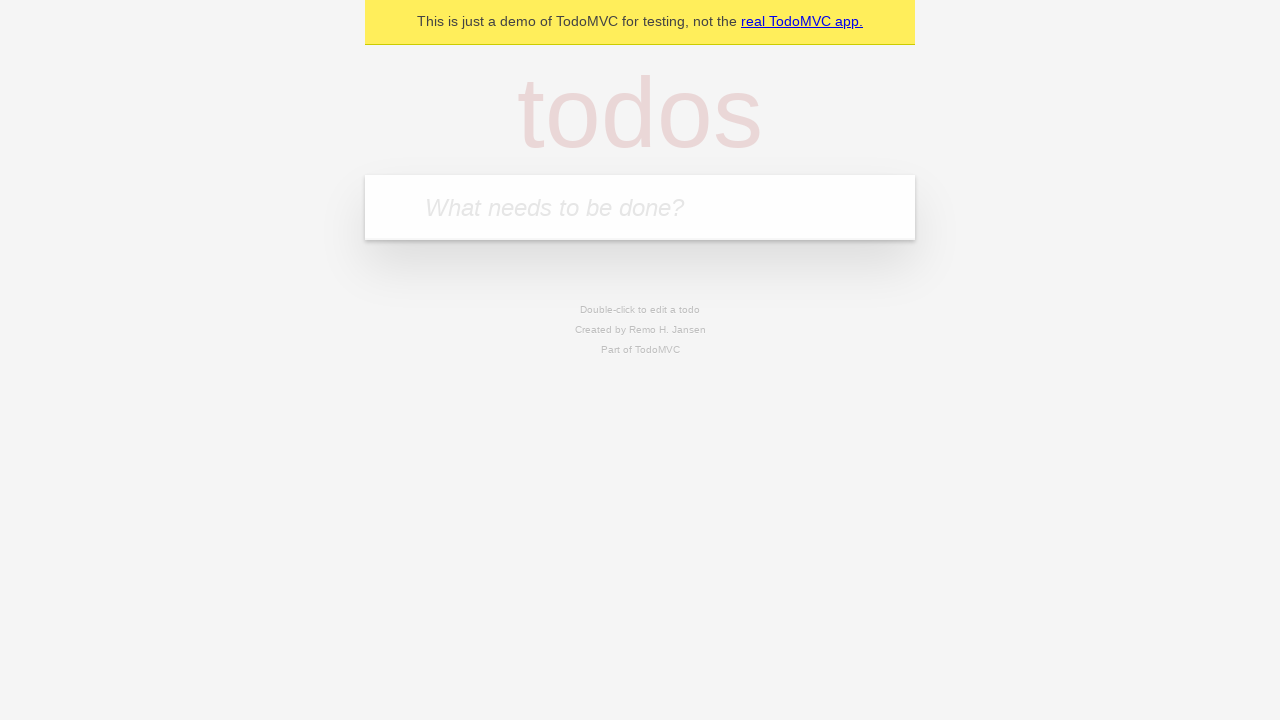

Located the 'What needs to be done?' input field
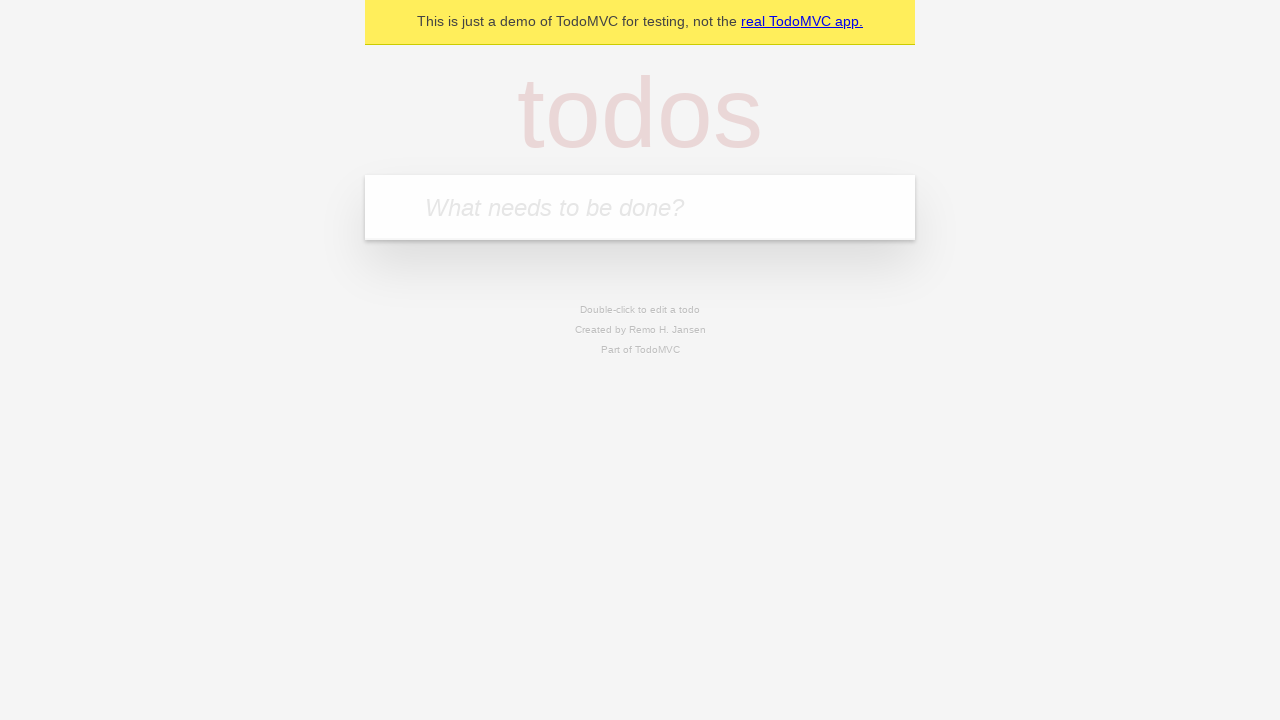

Filled first todo with 'buy some cheese' on internal:attr=[placeholder="What needs to be done?"i]
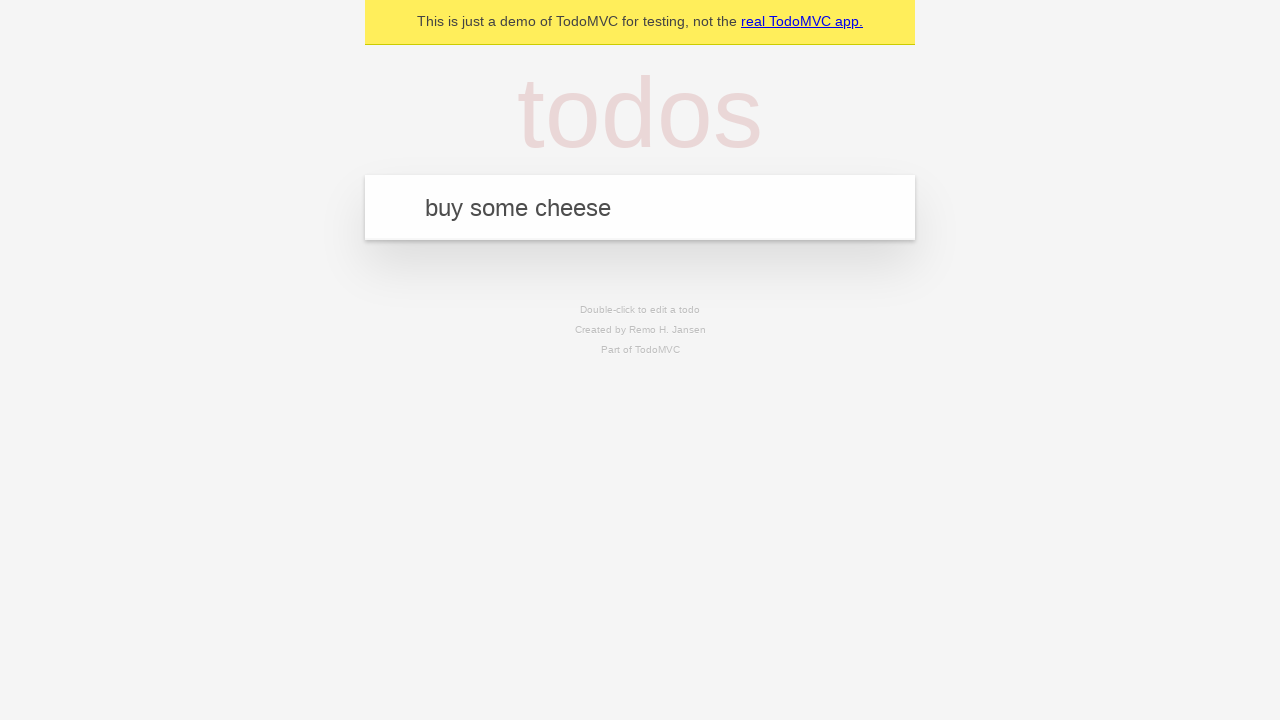

Pressed Enter to create first todo on internal:attr=[placeholder="What needs to be done?"i]
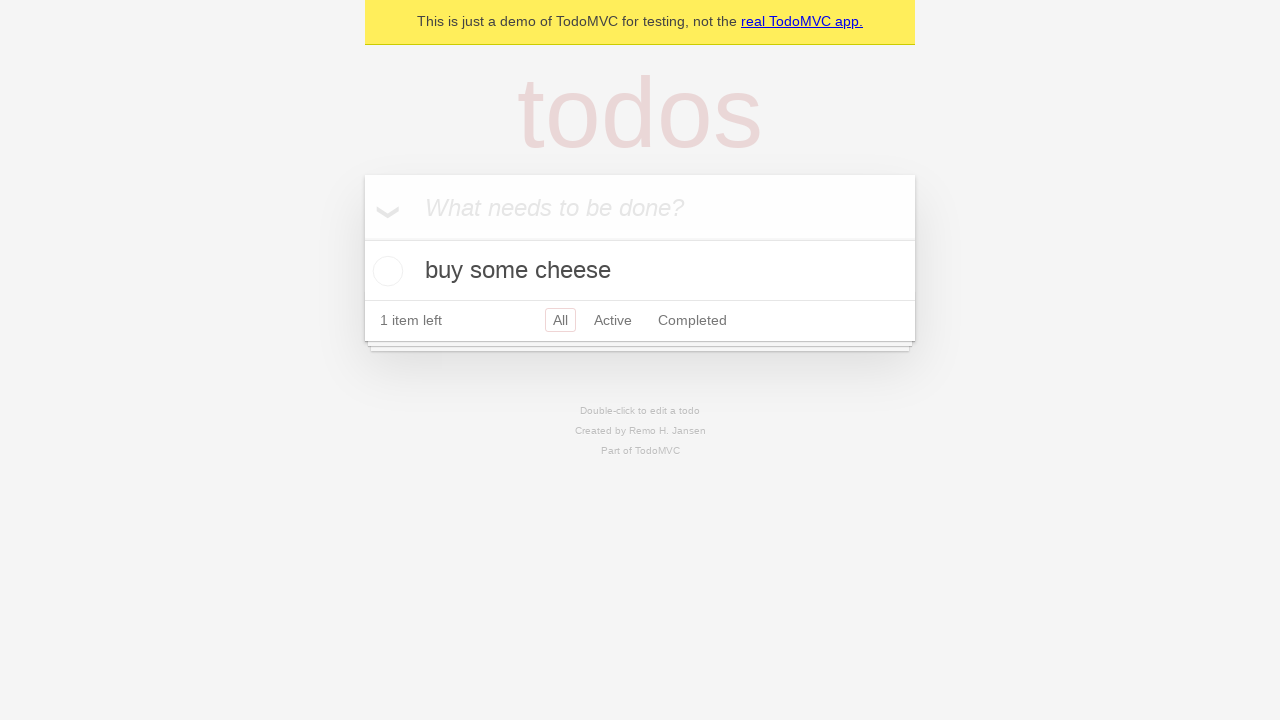

Filled second todo with 'feed the cat' on internal:attr=[placeholder="What needs to be done?"i]
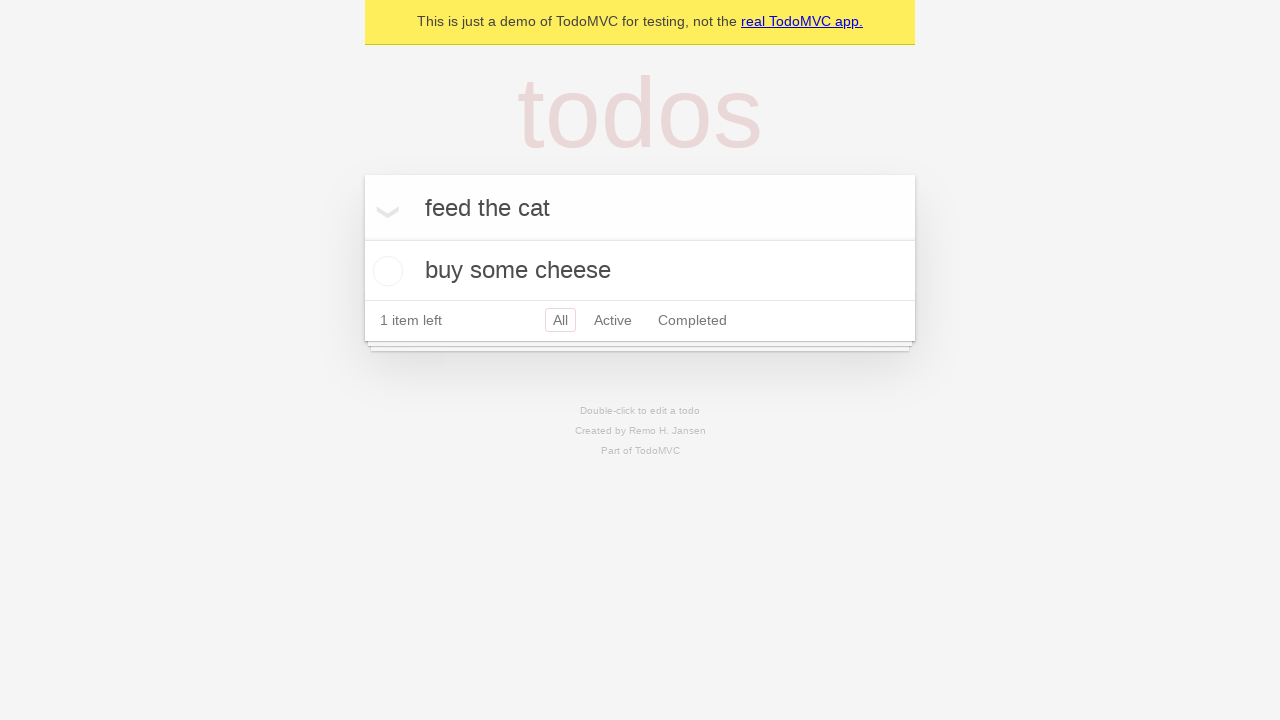

Pressed Enter to create second todo on internal:attr=[placeholder="What needs to be done?"i]
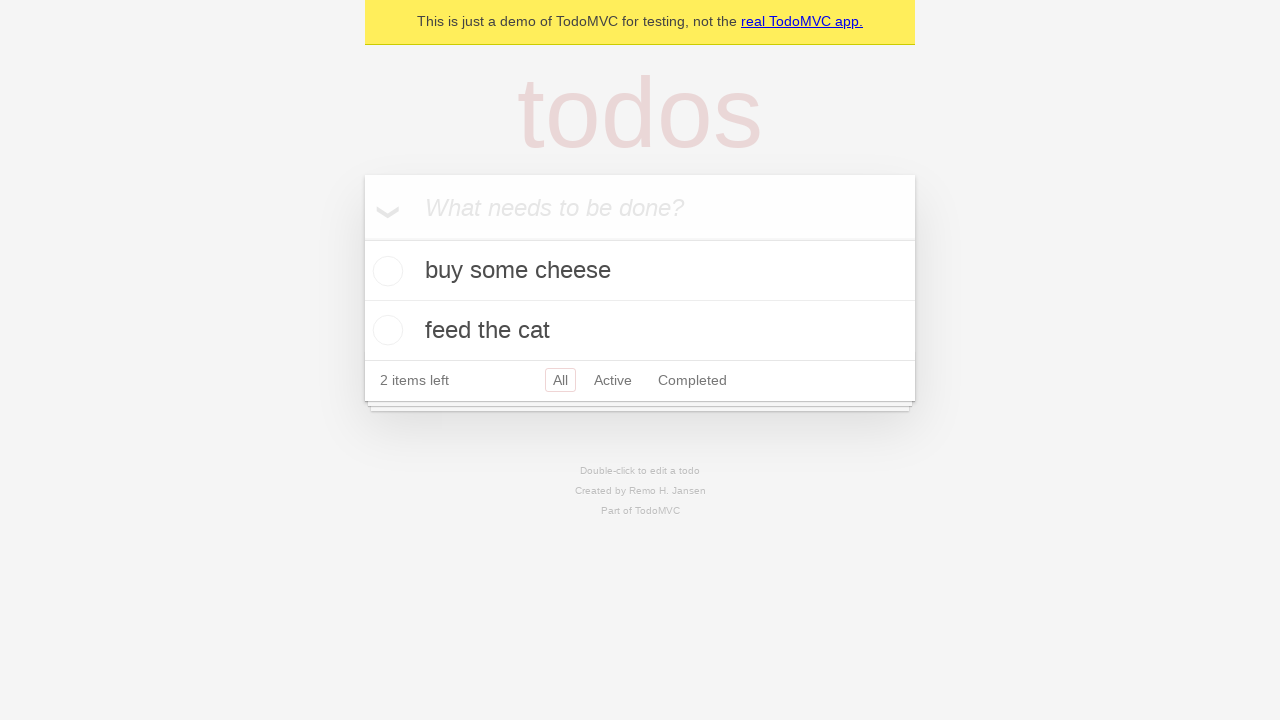

Located all todo items on the page
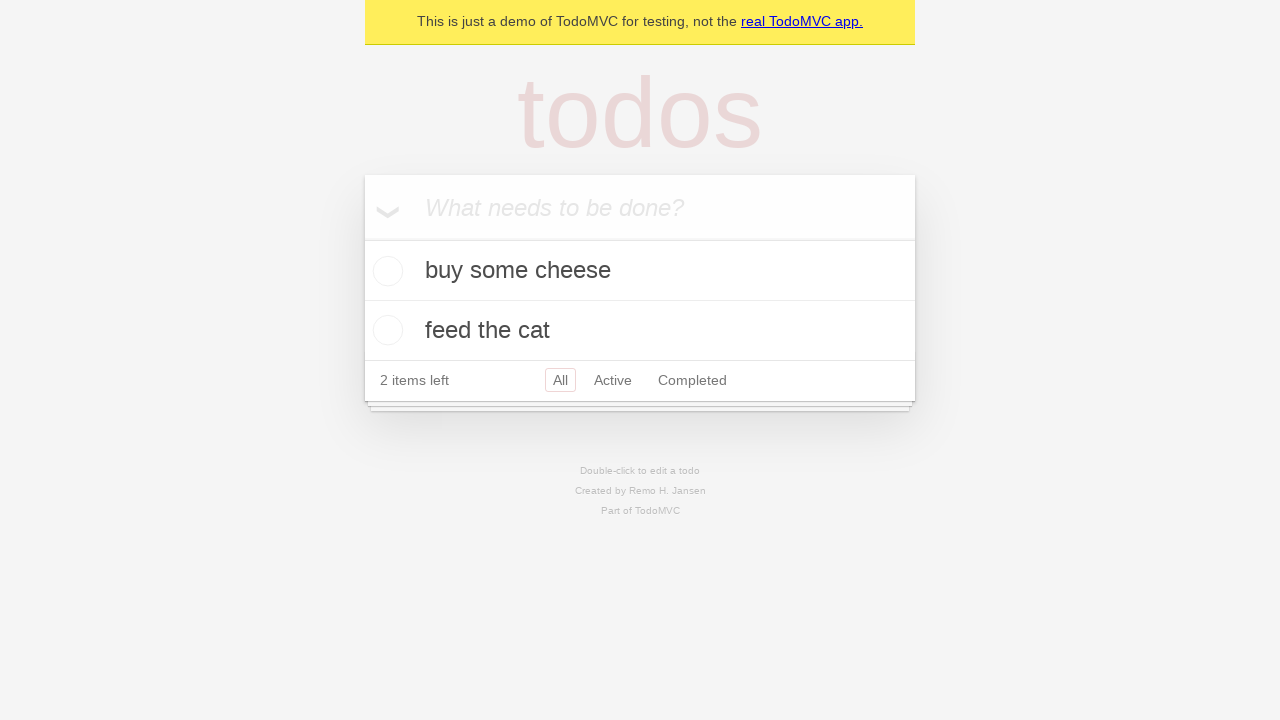

Located checkbox for first todo item
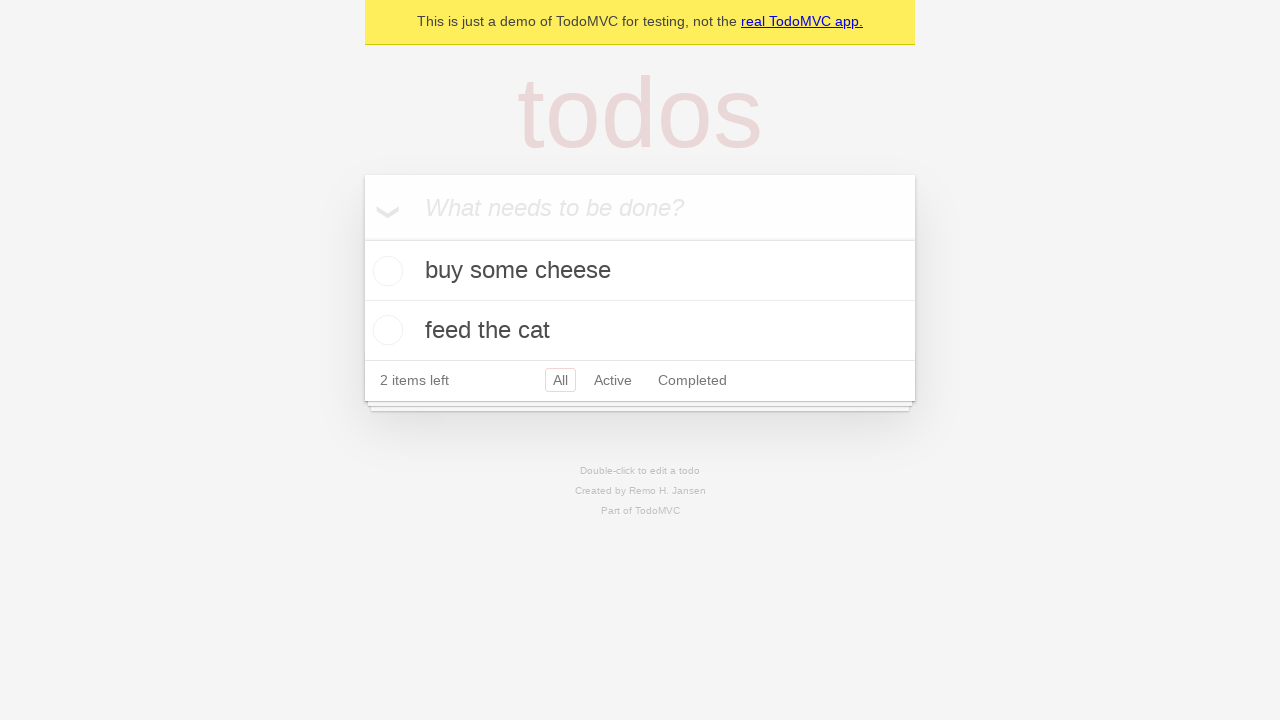

Checked the first todo item at (385, 271) on internal:testid=[data-testid="todo-item"s] >> nth=0 >> internal:role=checkbox
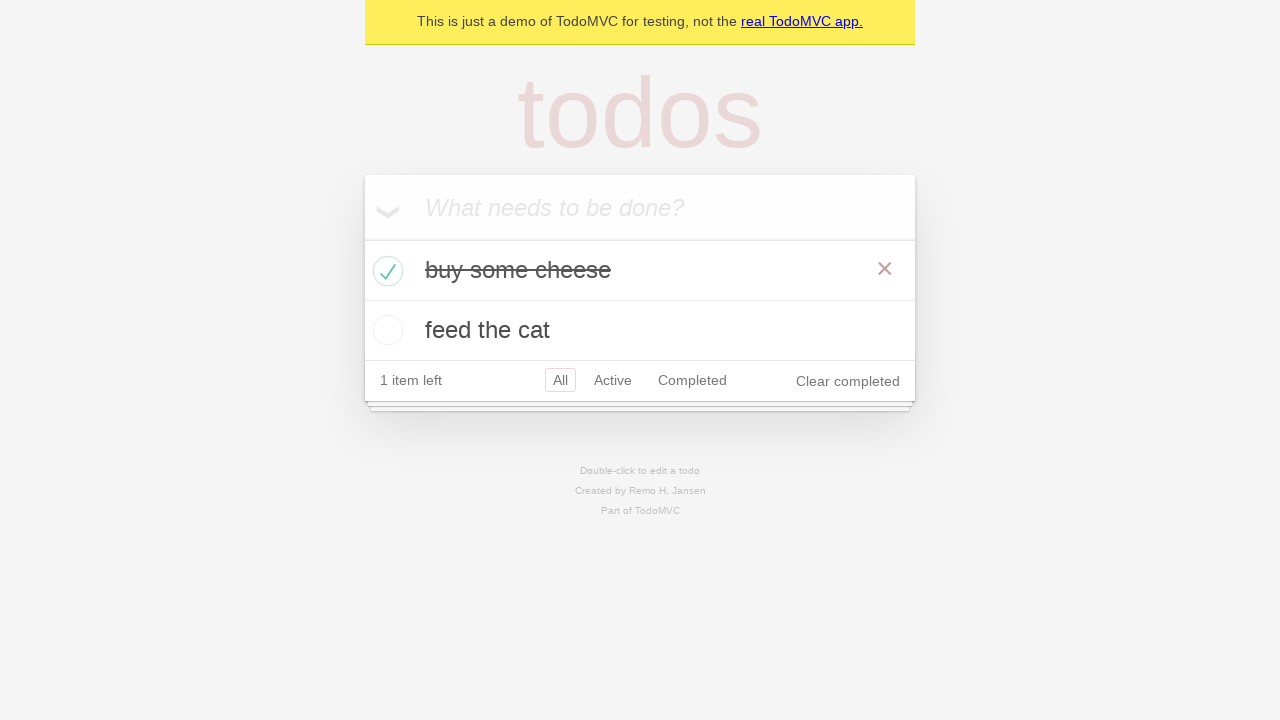

Reloaded the page to test data persistence
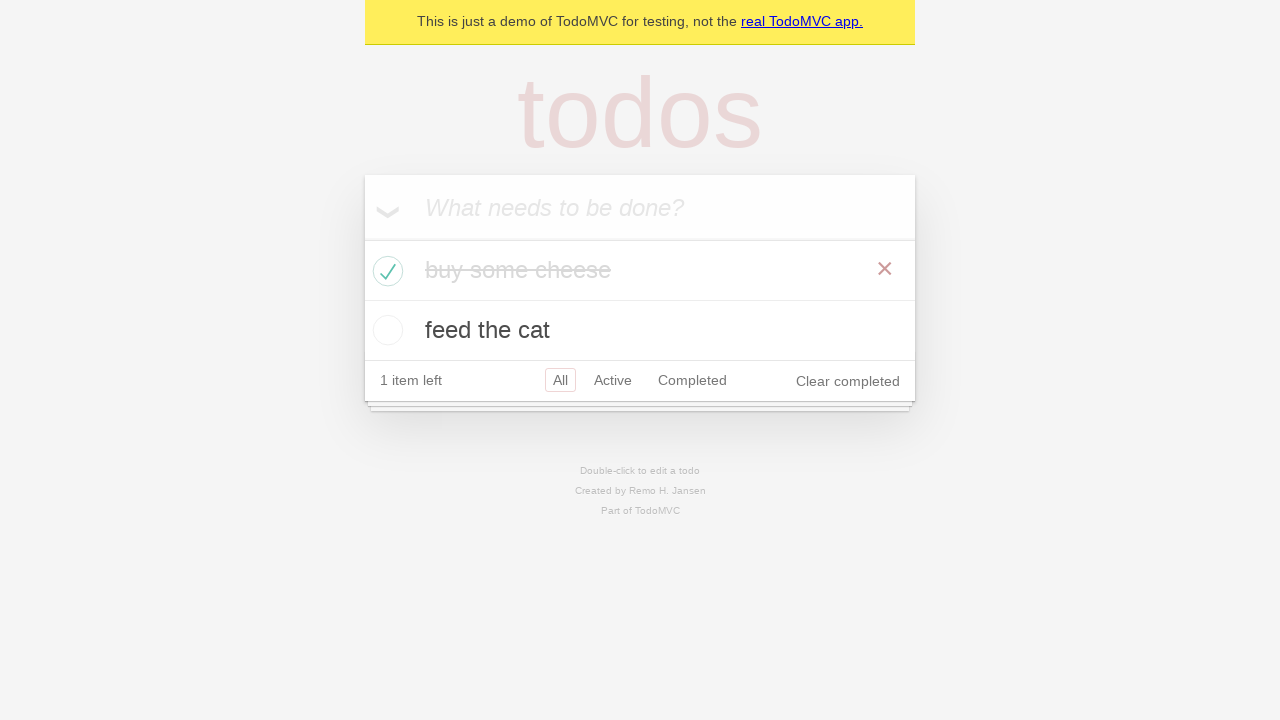

Verified todos persisted after page reload
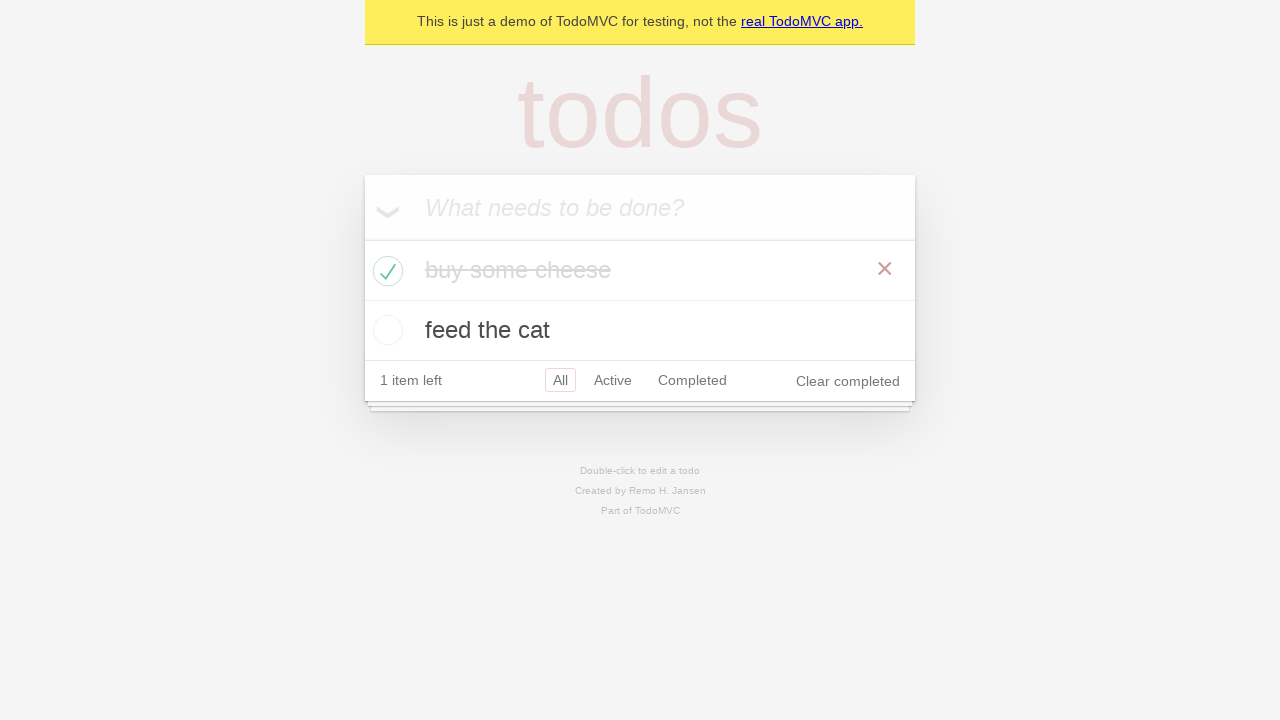

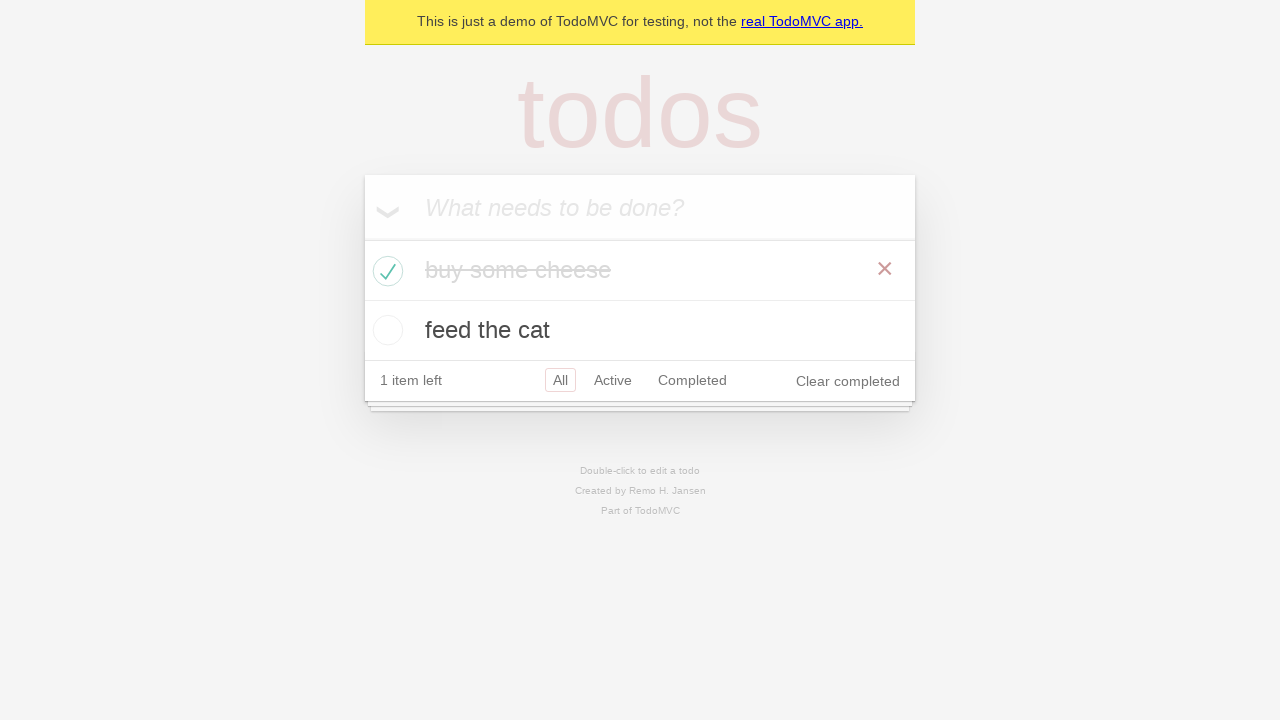